Tests mouse drag and drop interactions by clicking and holding an element to move it, then navigating to another page to perform a drag and drop operation

Starting URL: https://selenium08.blogspot.com/2020/01/click-and-hold.html

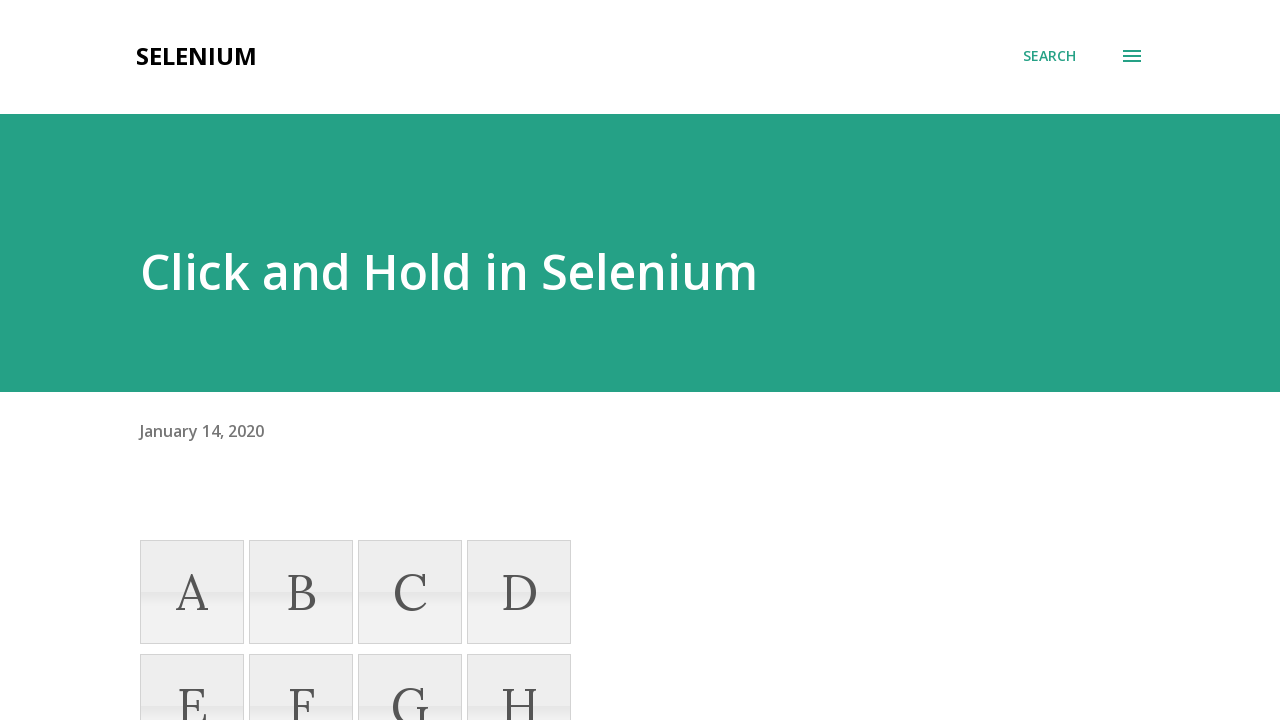

Located element A for click and hold demo
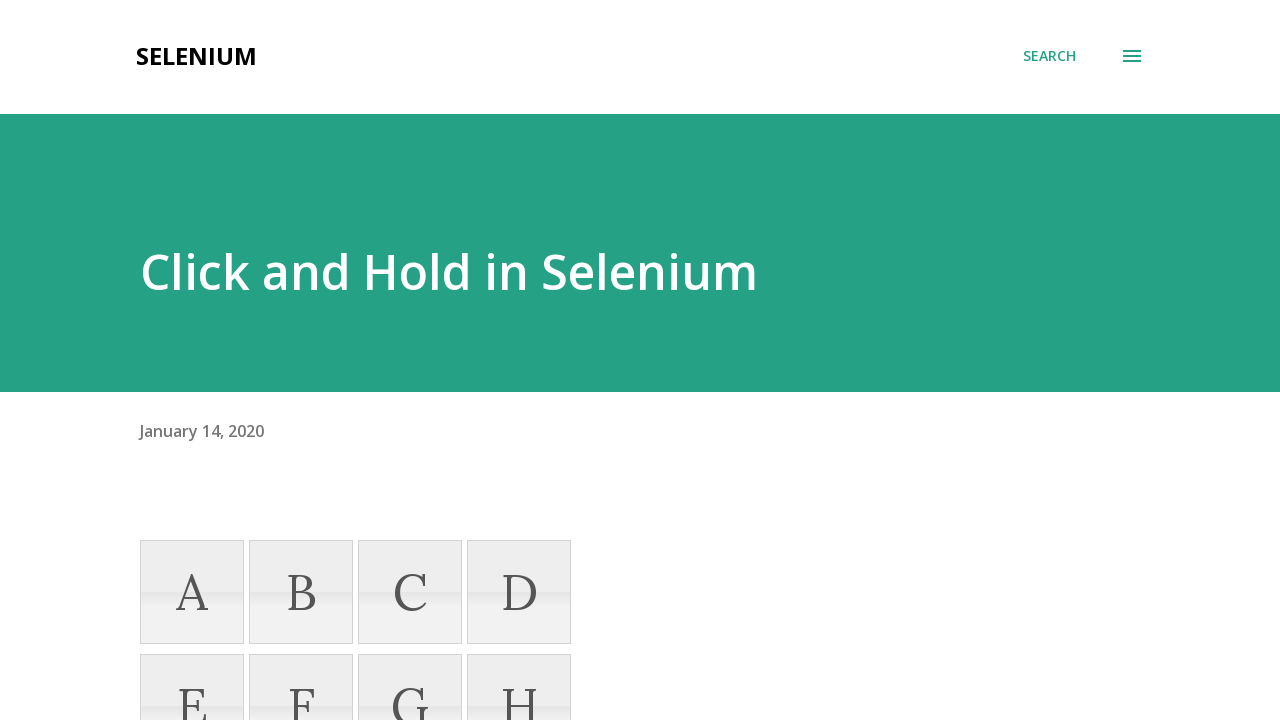

Located element B for click and hold demo
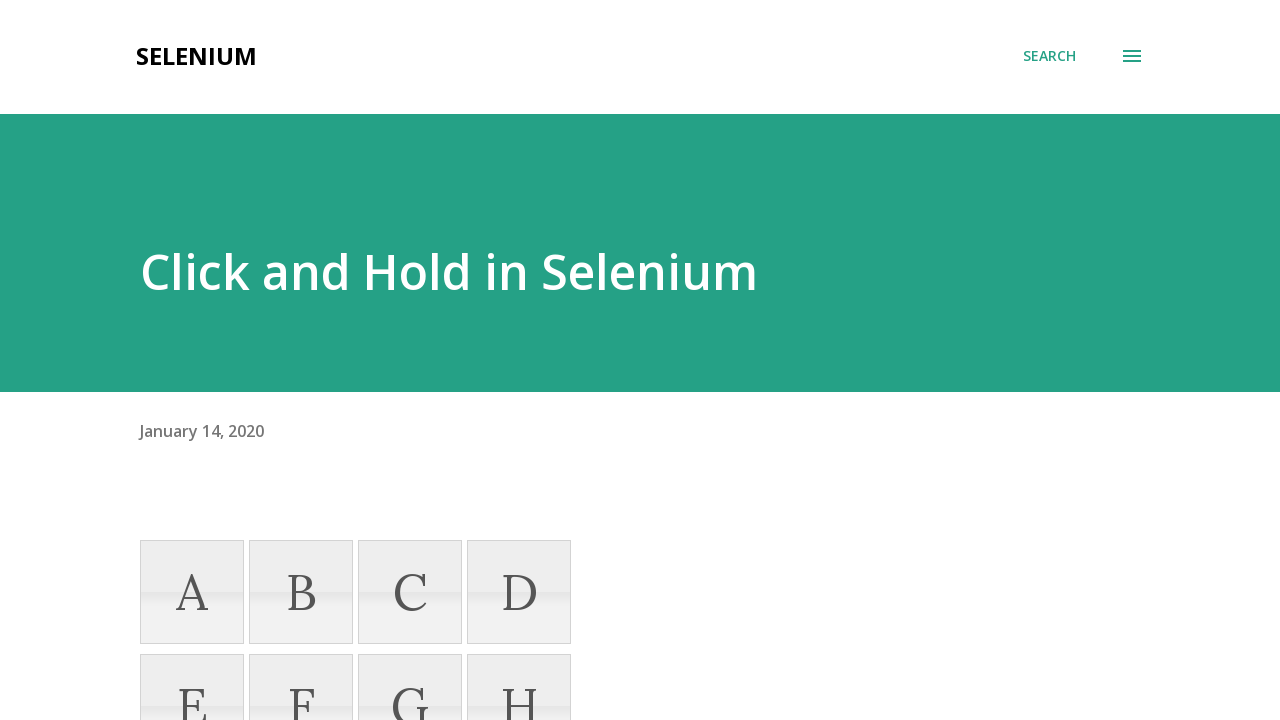

Performed click and hold drag from element A to element B at (301, 592)
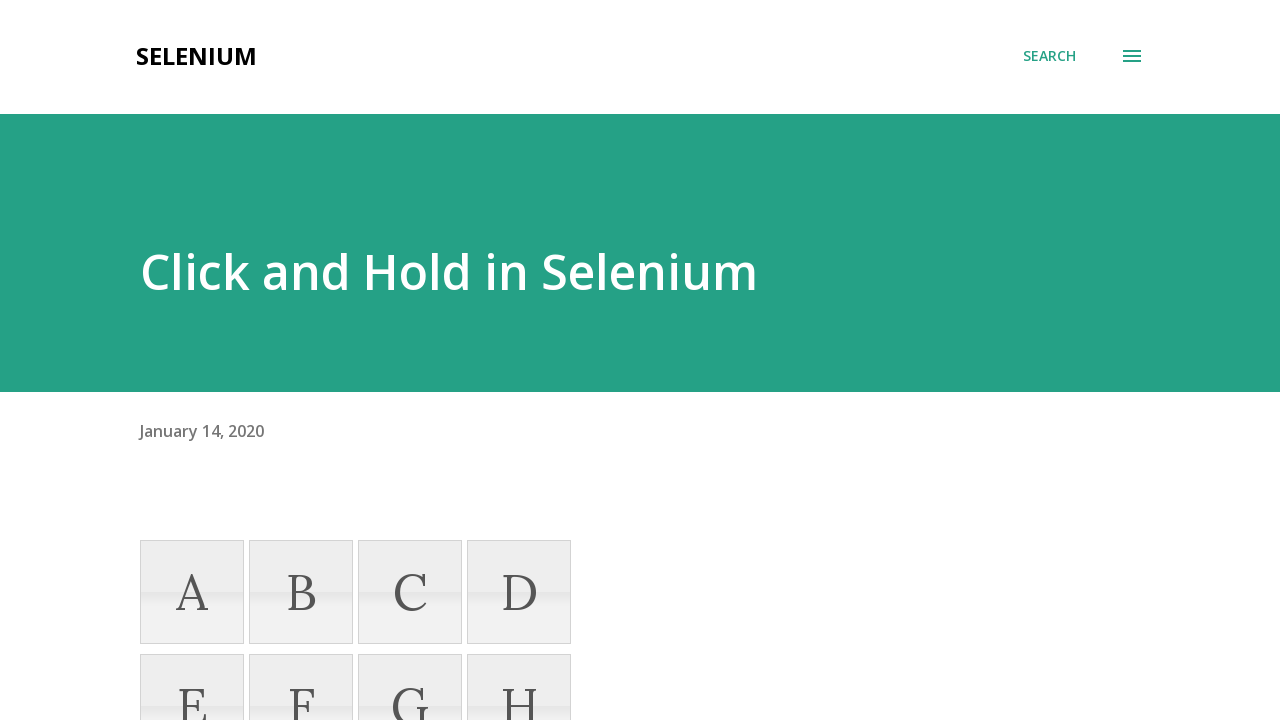

Navigated to drag and drop demo page
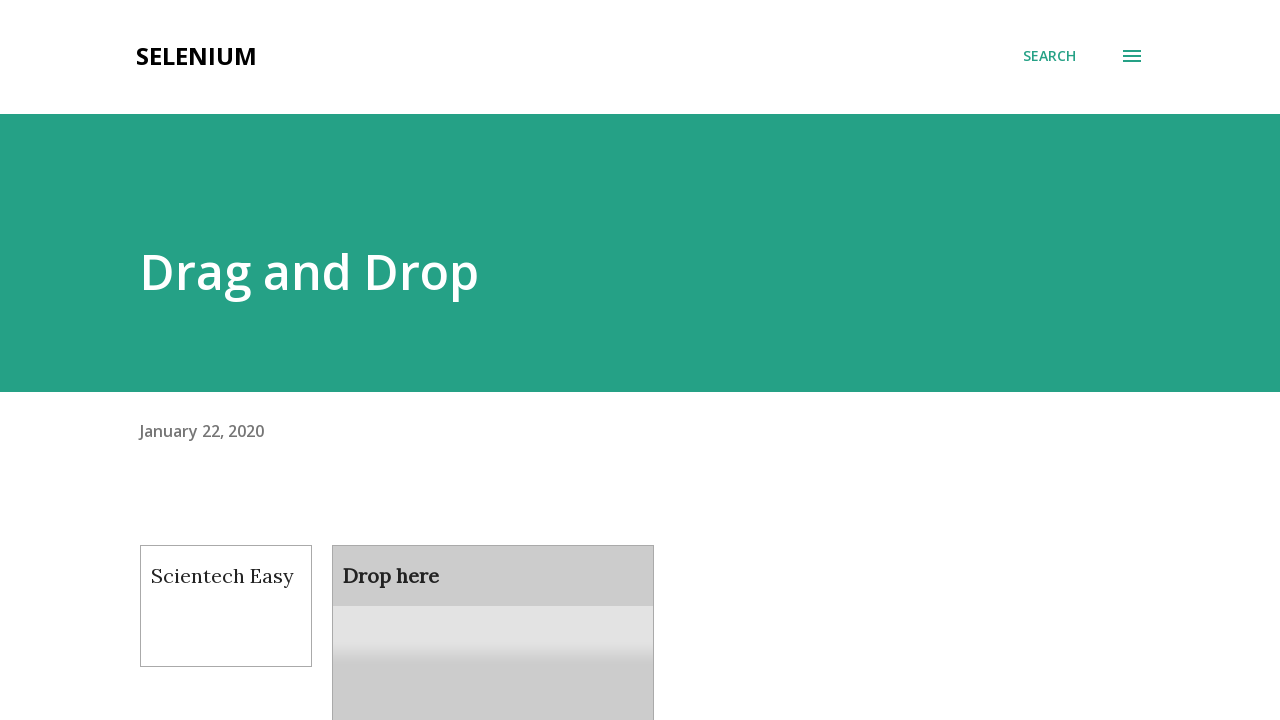

Located draggable element
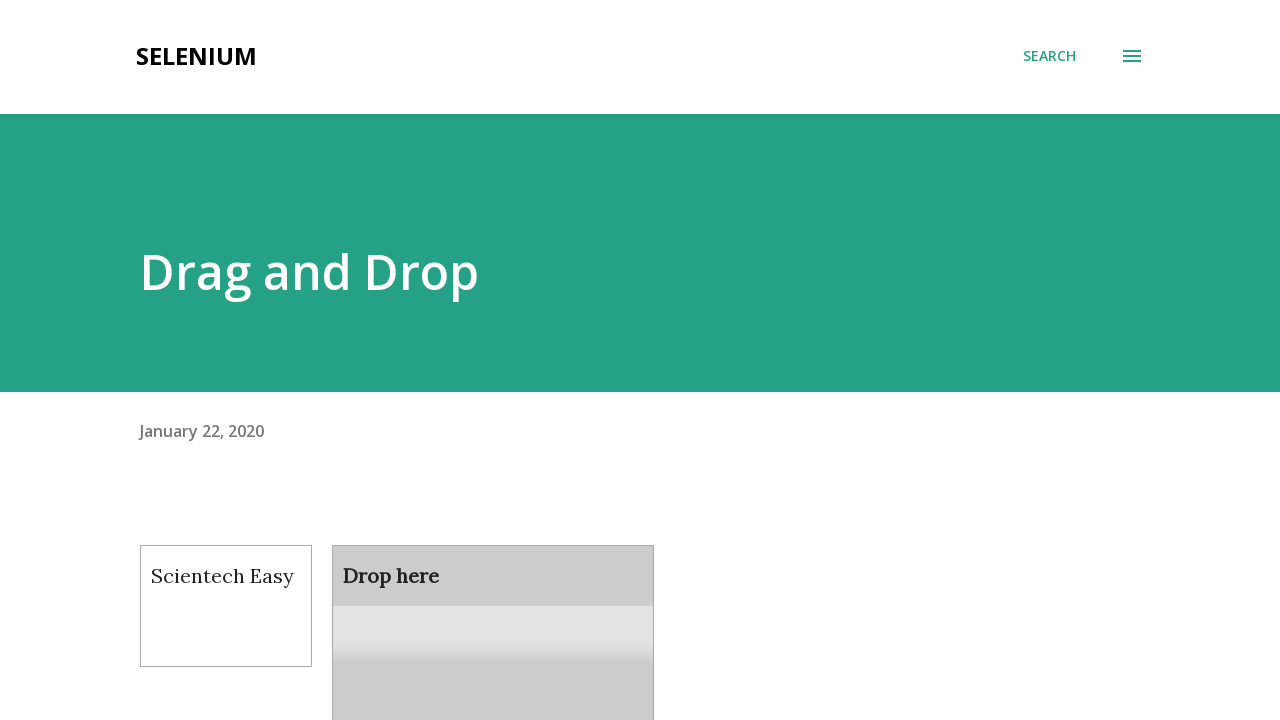

Located droppable element
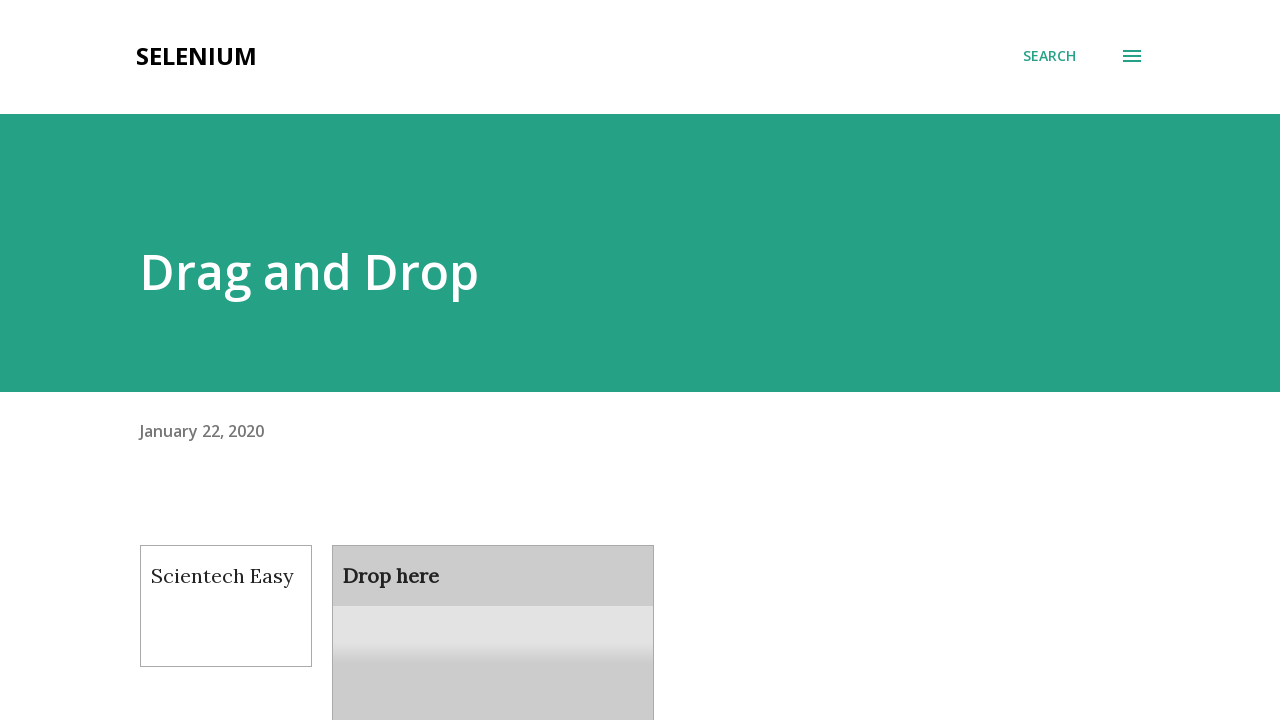

Performed drag and drop operation from draggable to droppable element at (493, 609)
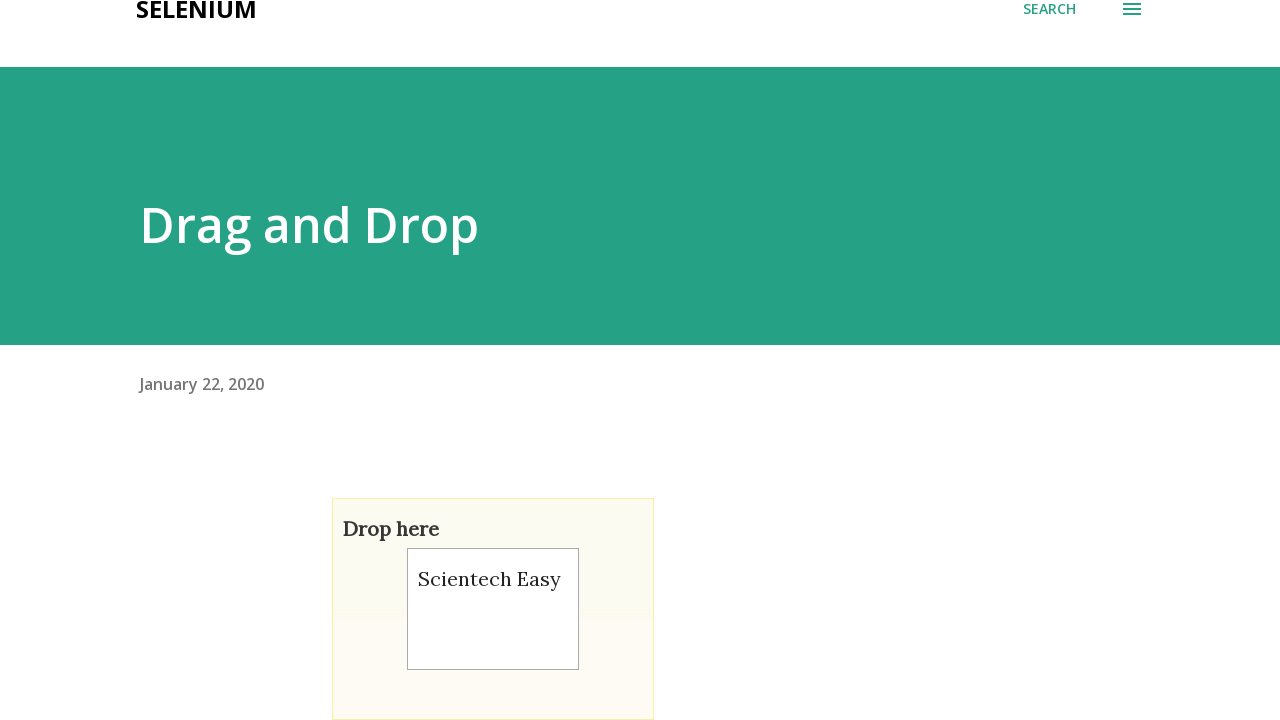

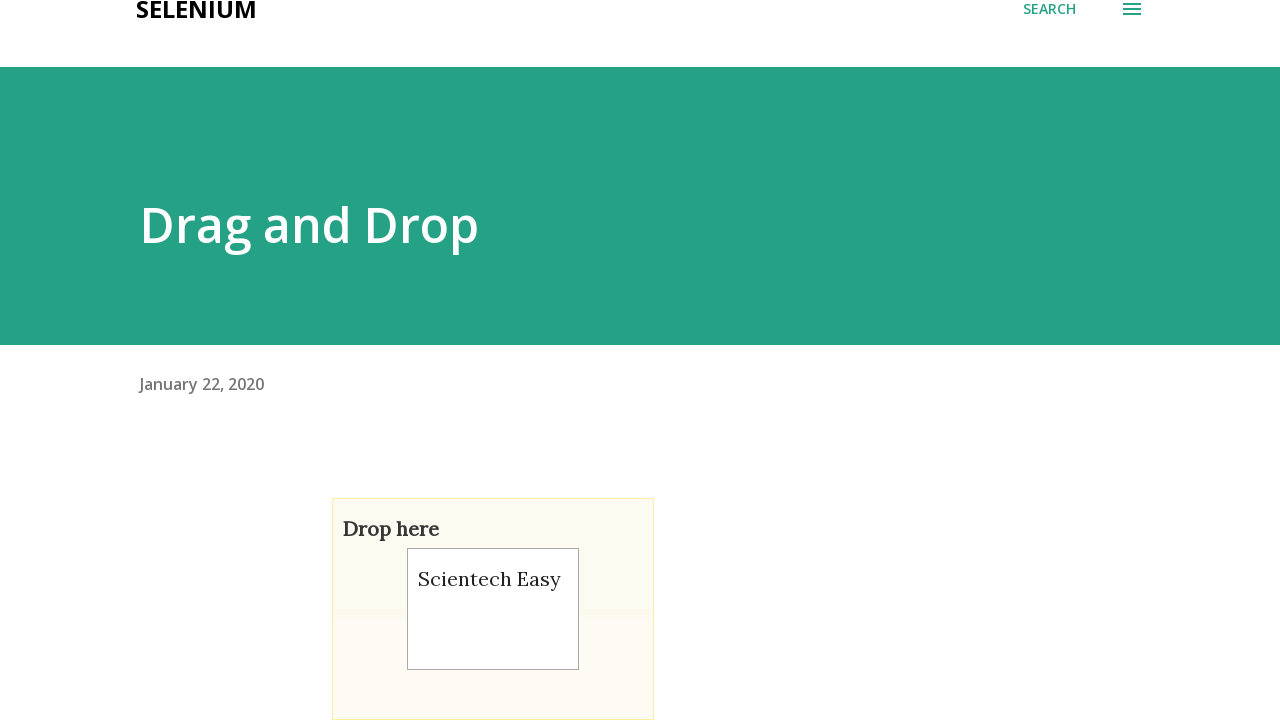